Tests selecting and deselecting last two checkboxes

Starting URL: https://seleniumbase.io/demo_page

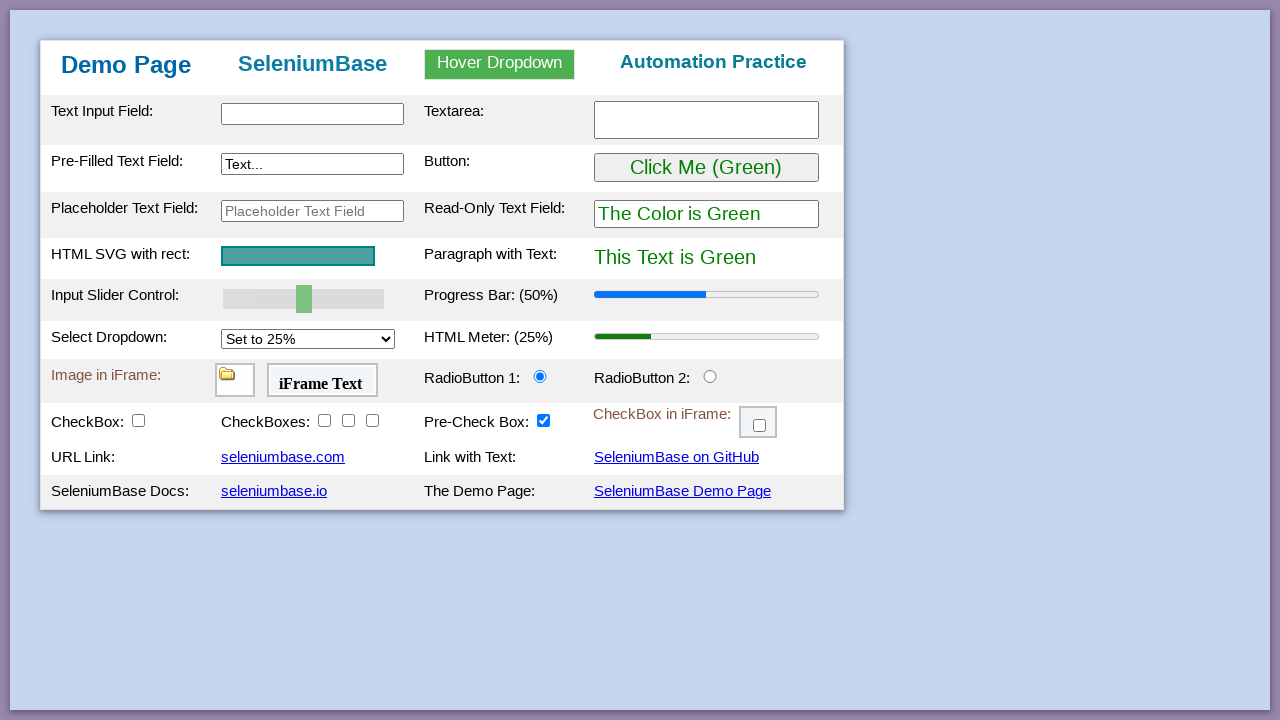

Clicked checkBox3 to select it at (348, 420) on #checkBox3
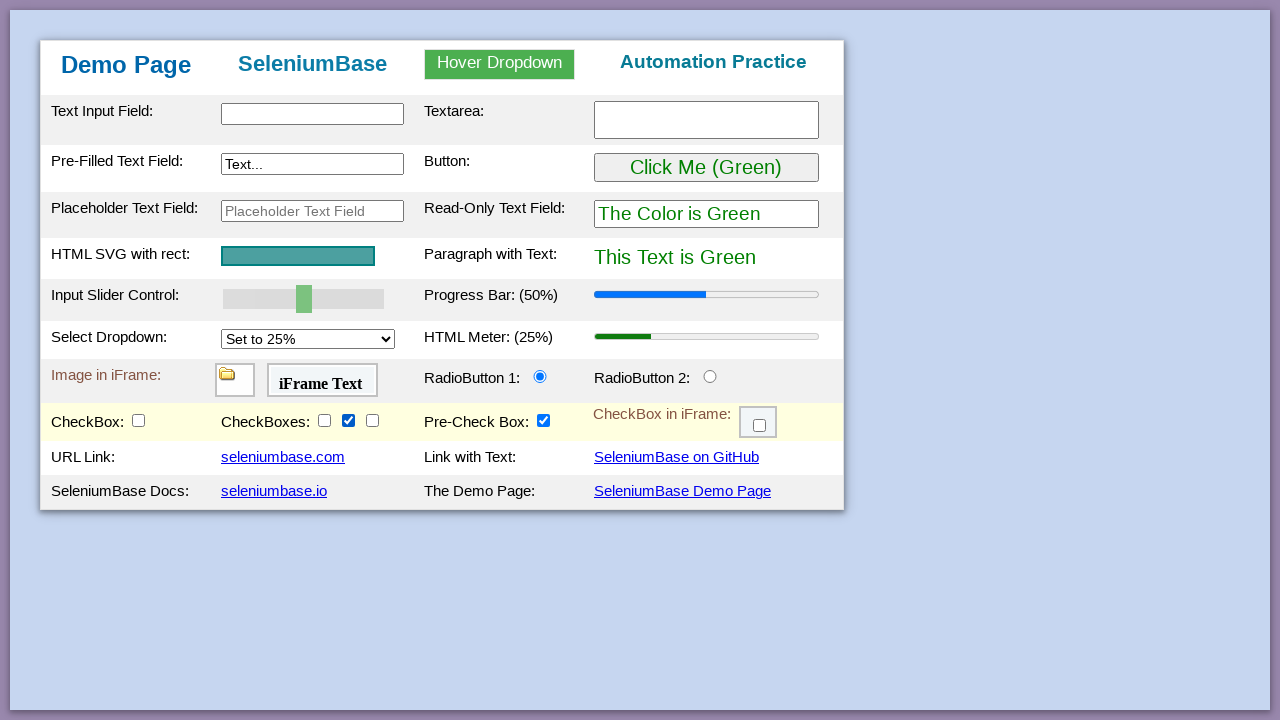

Clicked checkBox4 to select it at (372, 420) on #checkBox4
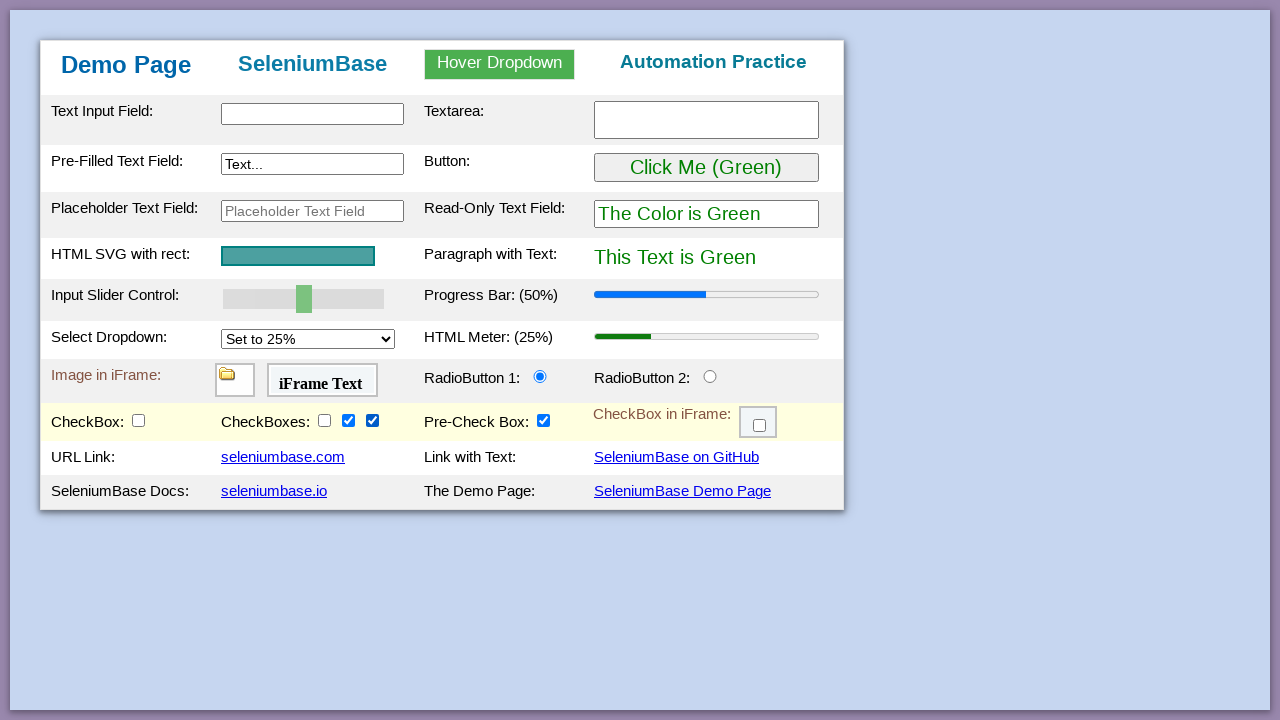

Waited 1000ms
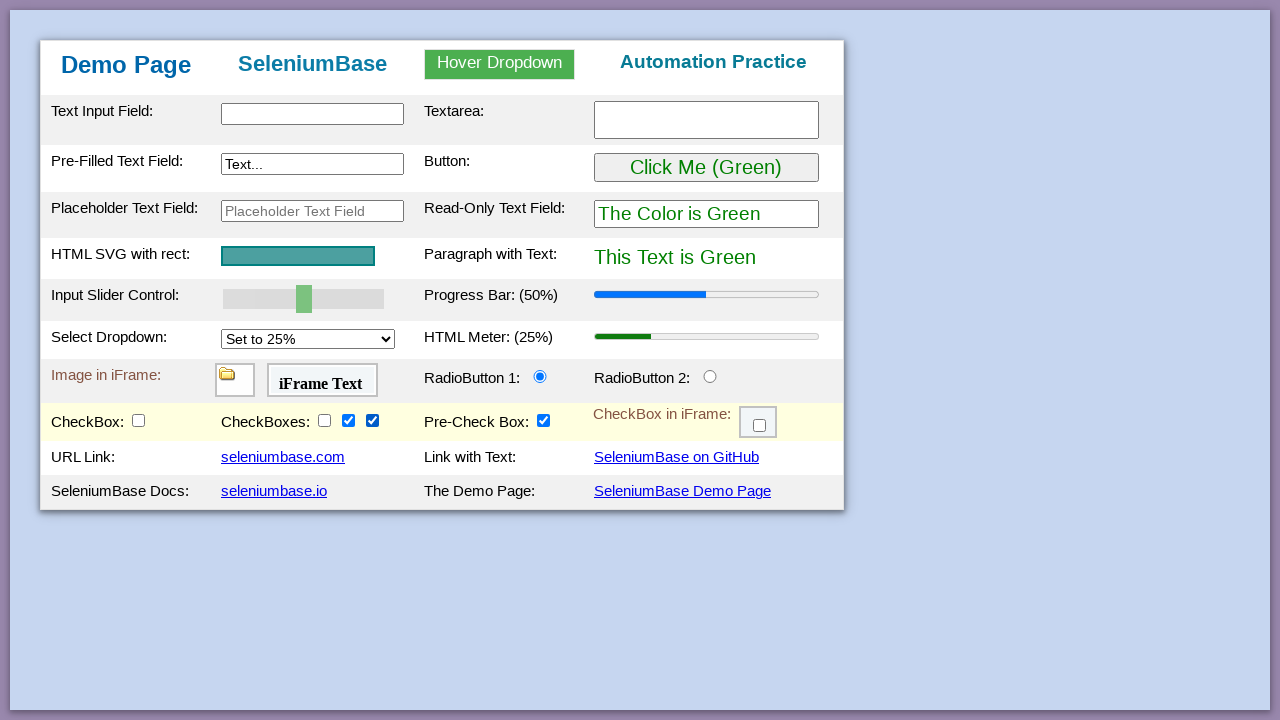

Clicked checkBox3 to deselect it at (348, 420) on #checkBox3
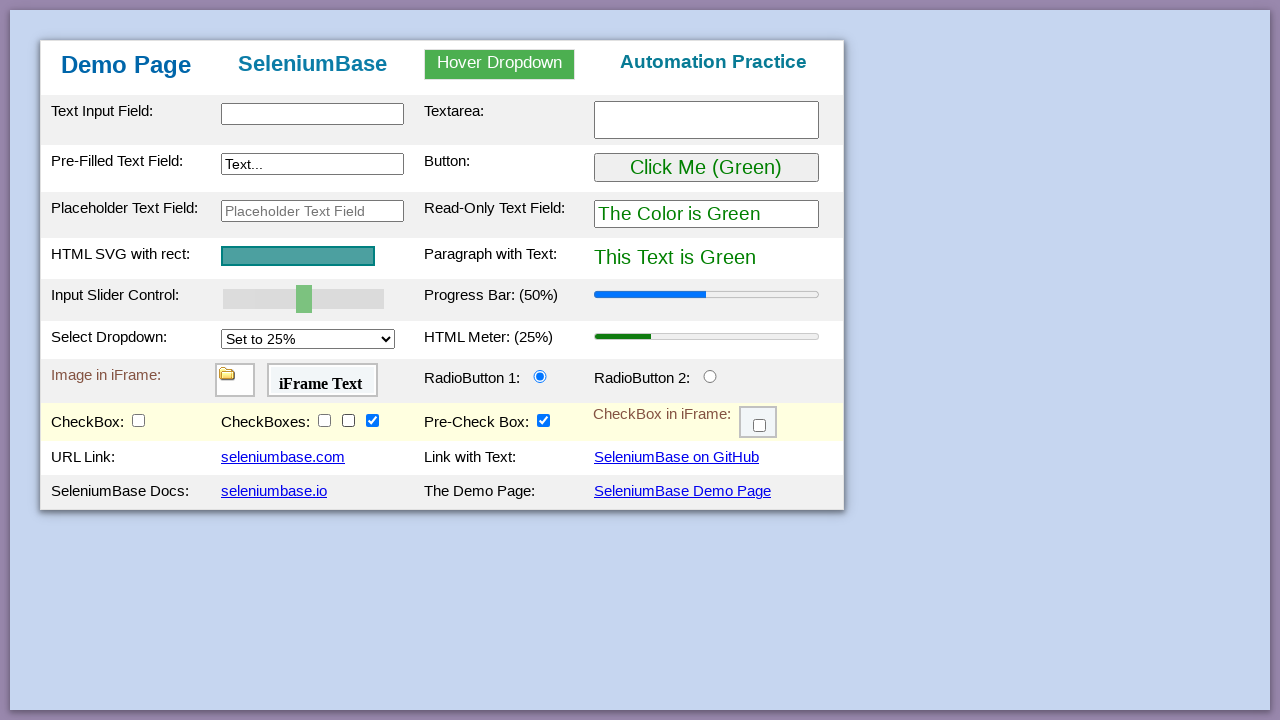

Clicked checkBox4 to deselect it at (372, 420) on #checkBox4
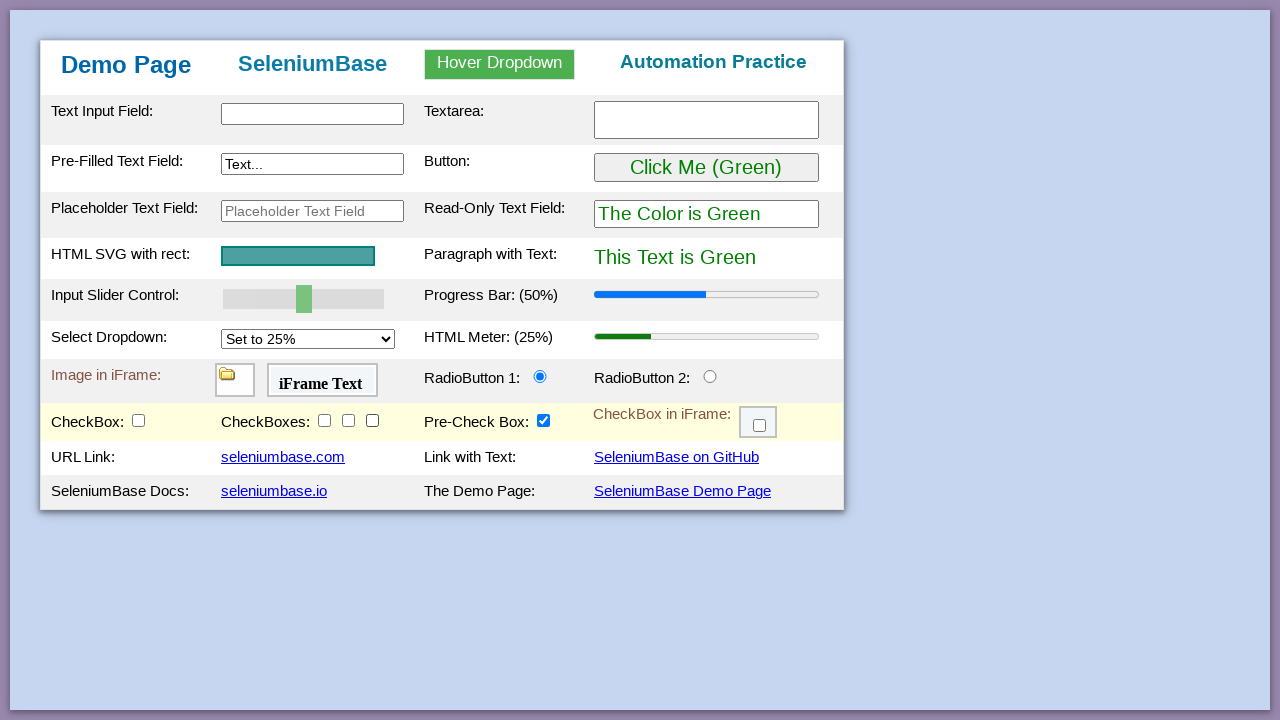

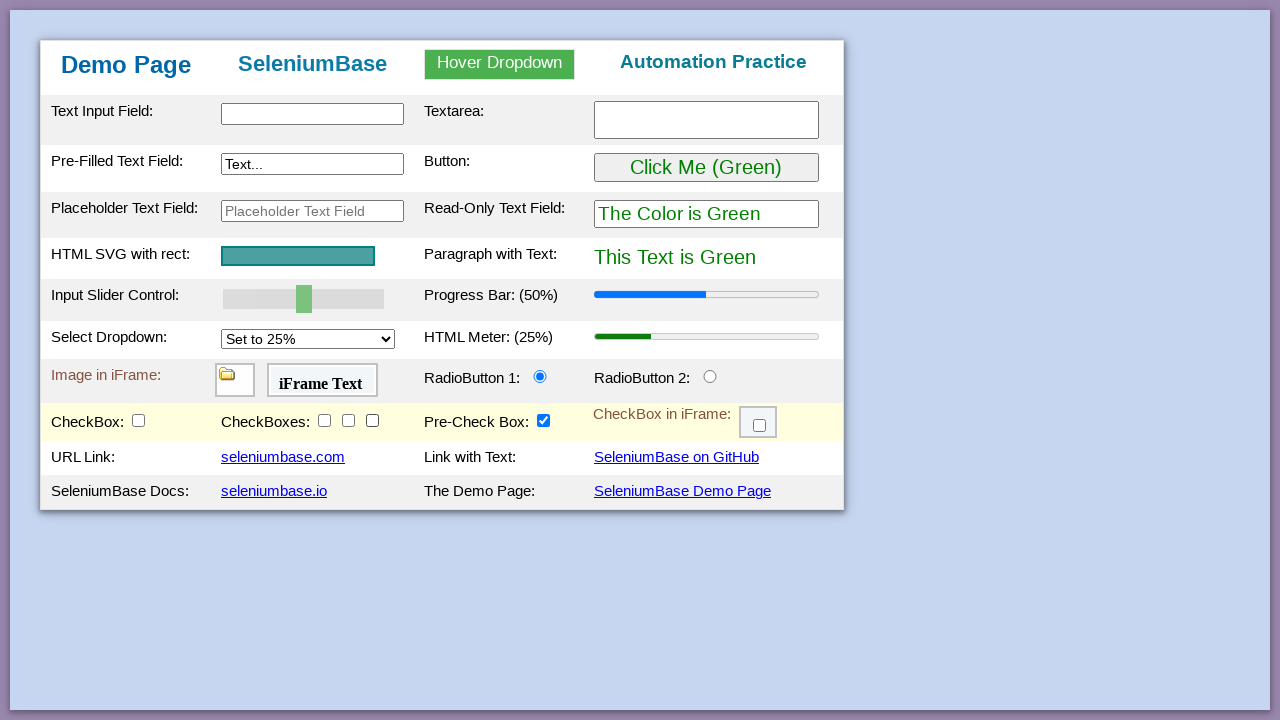